Tests checkbox functionality by selecting checkboxes and verifying the selected values are displayed correctly

Starting URL: https://kristinek.github.io/site/examples/actions

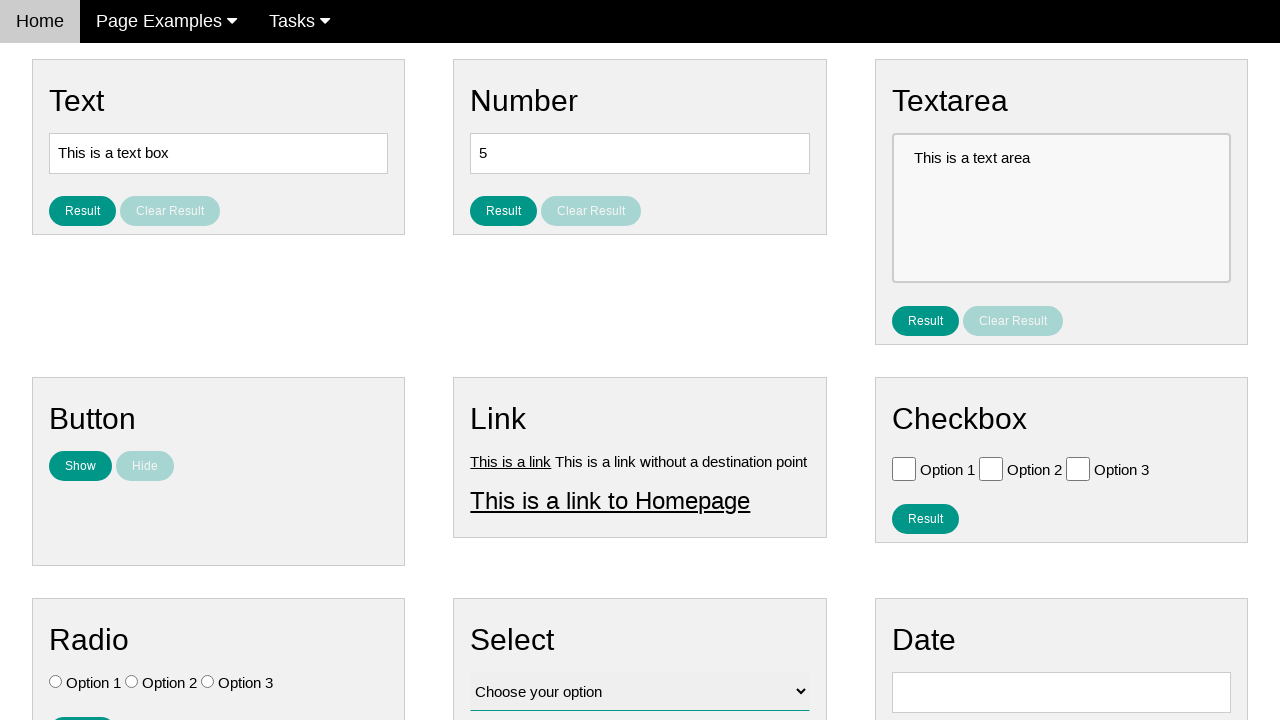

Clicked 'Option 2' checkbox at (991, 468) on #vfb-6-1
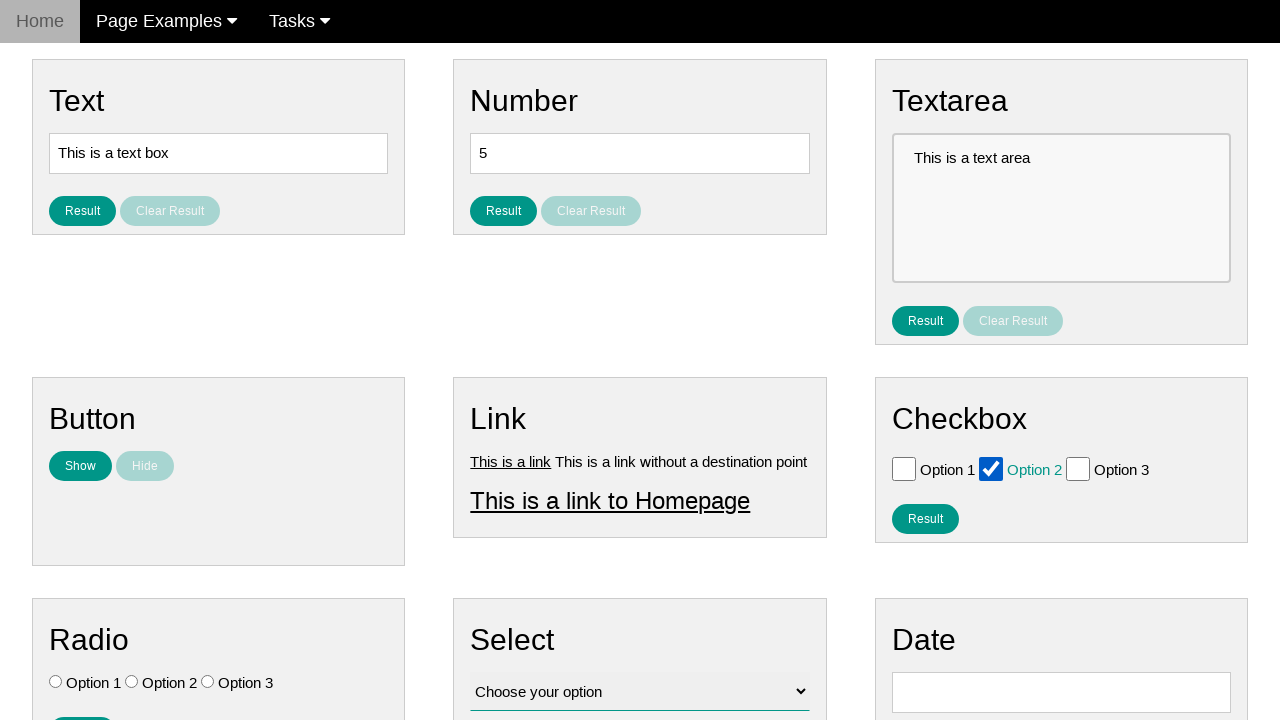

Clicked 'Option 3' checkbox at (1078, 468) on #vfb-6-2
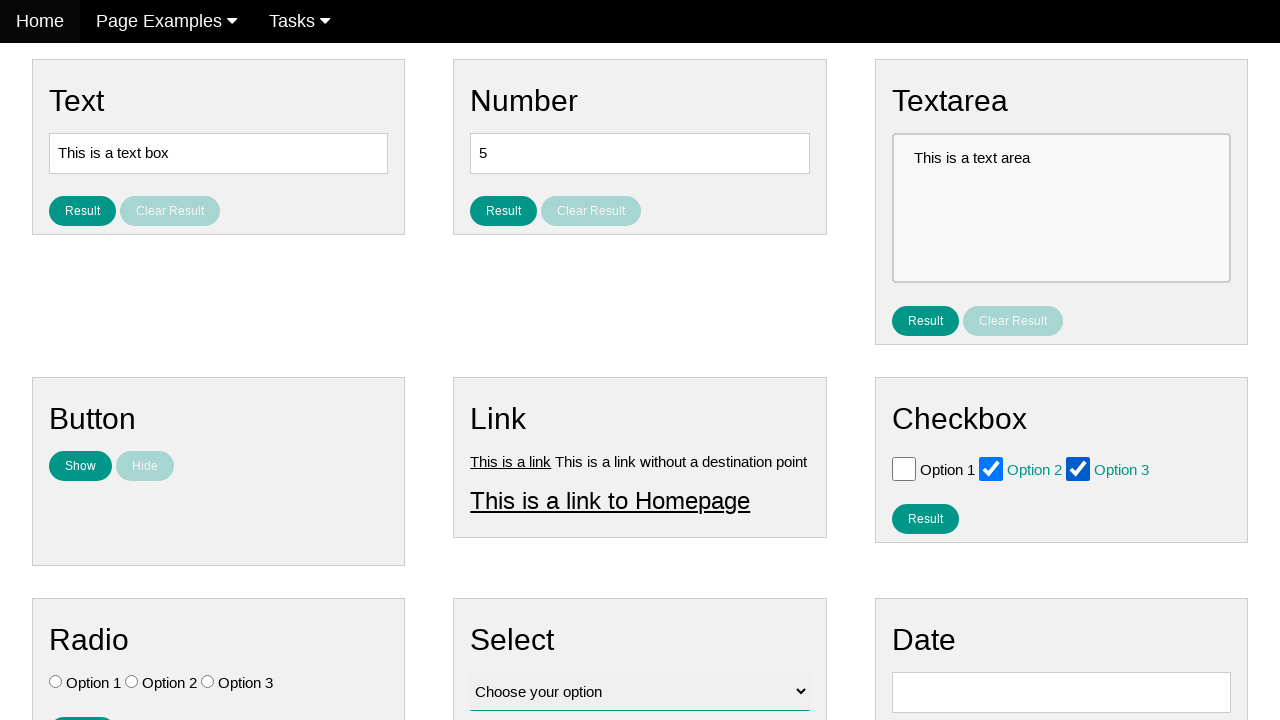

Clicked result button to display selected checkbox values at (925, 518) on #result_button_checkbox
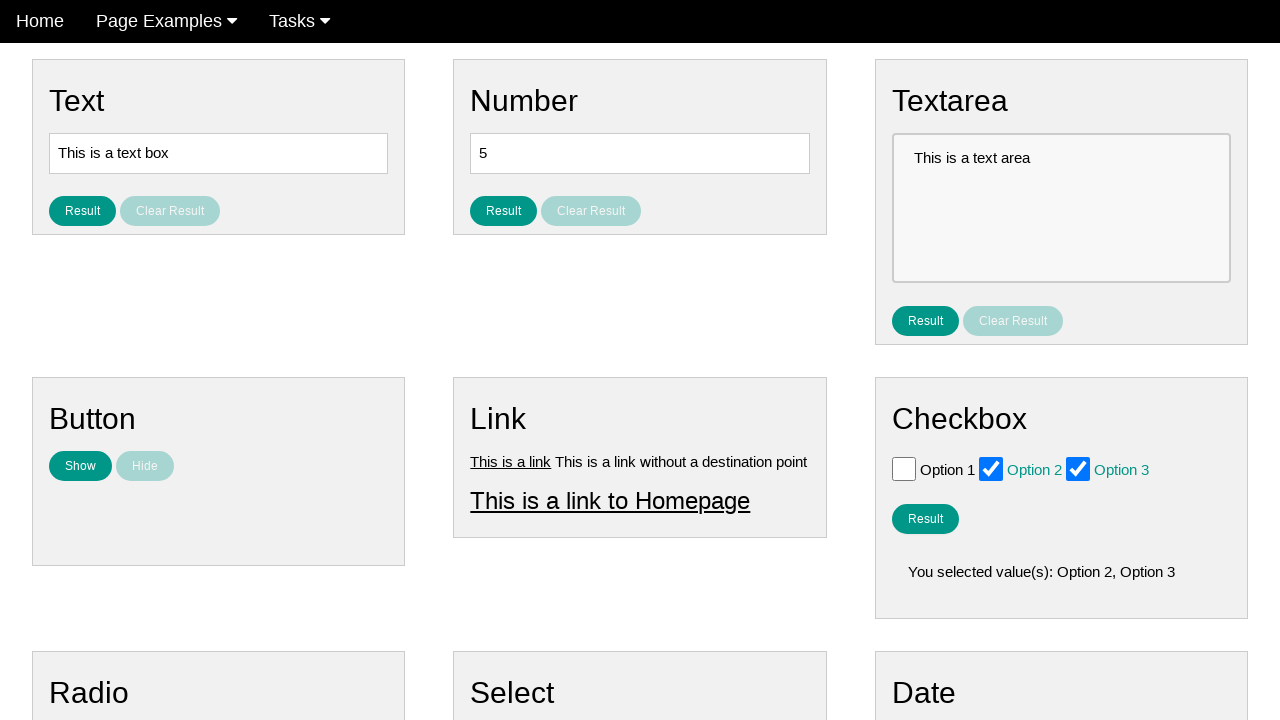

Result checkbox element appeared on page
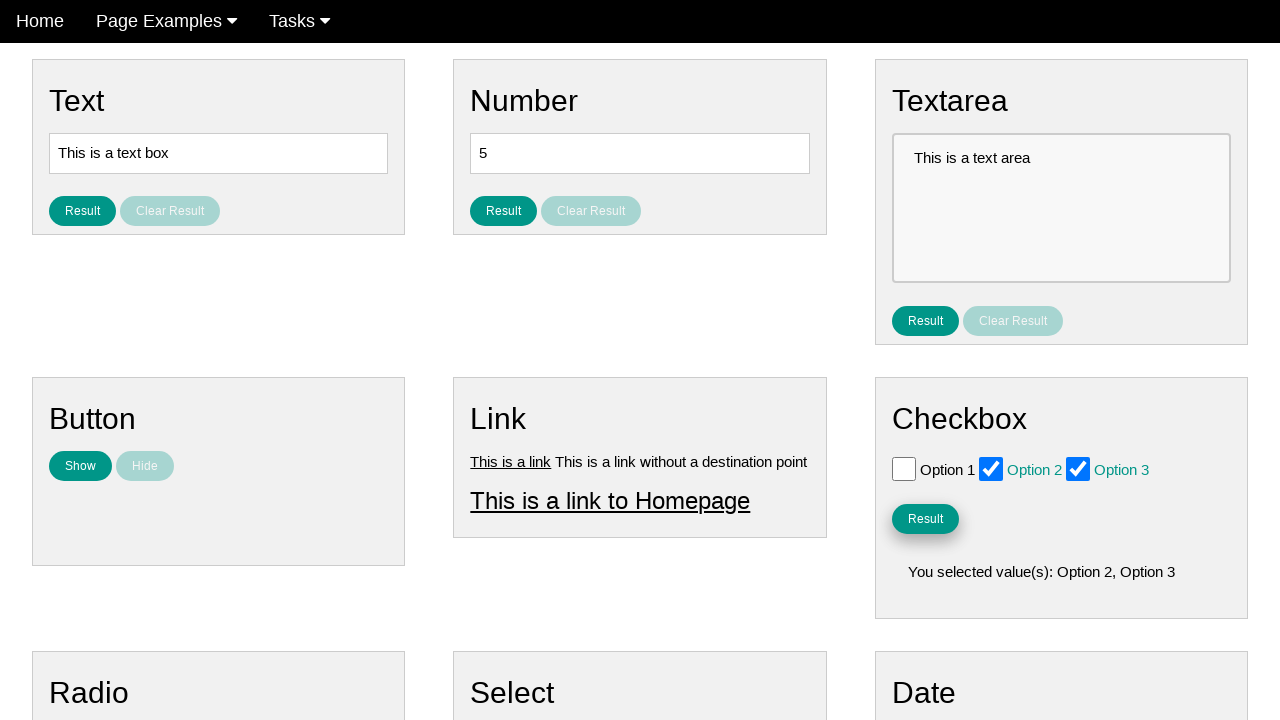

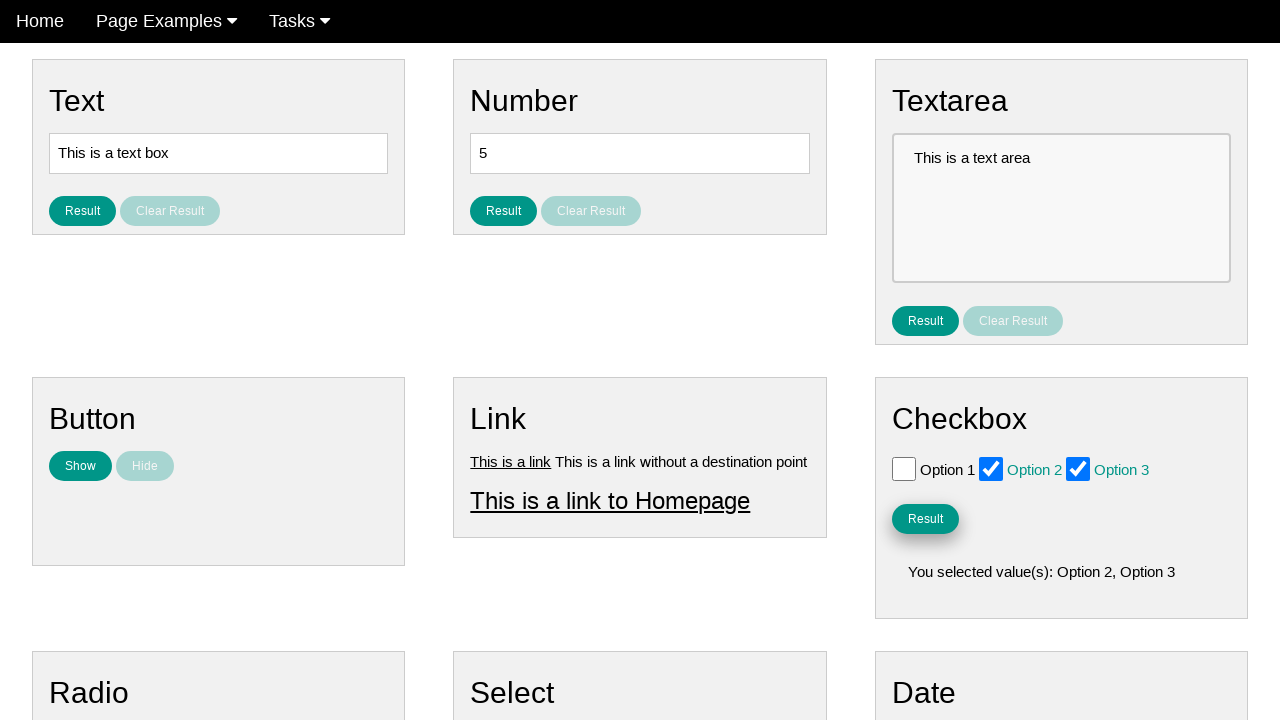